Tests password field with mixed case characters at length greater than 20

Starting URL: https://buggy.justtestit.org/register

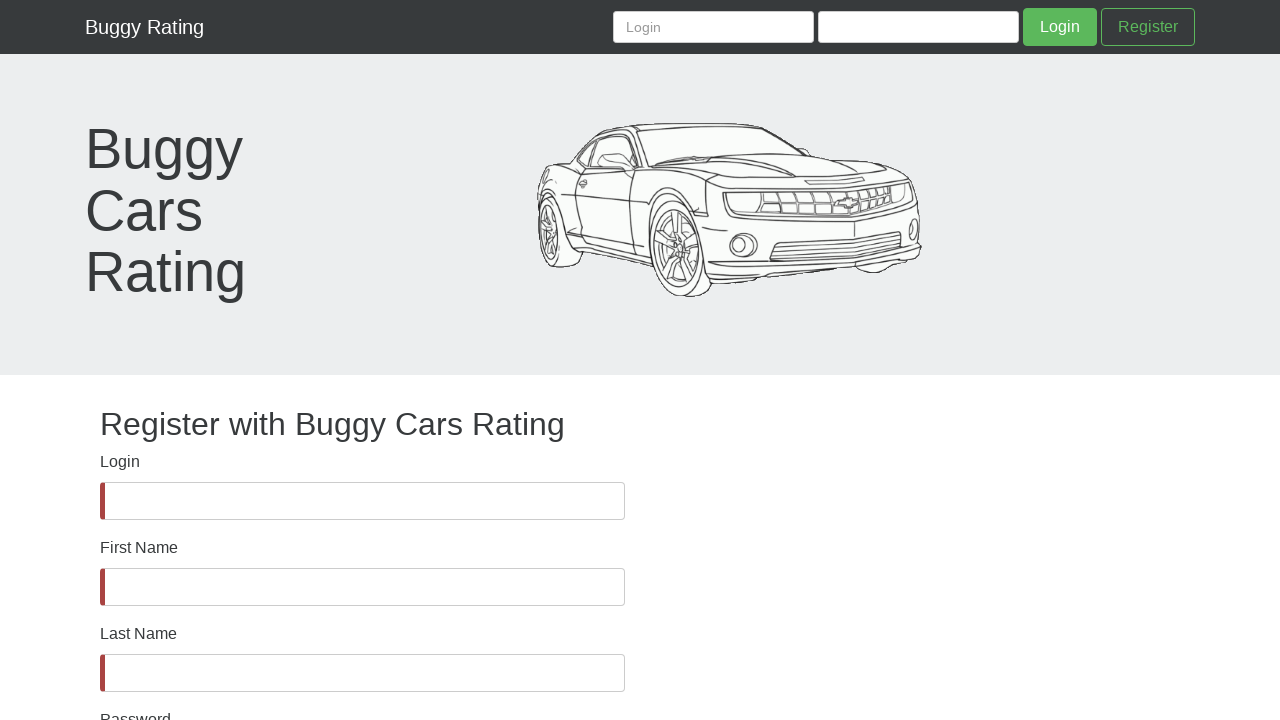

Password field became visible
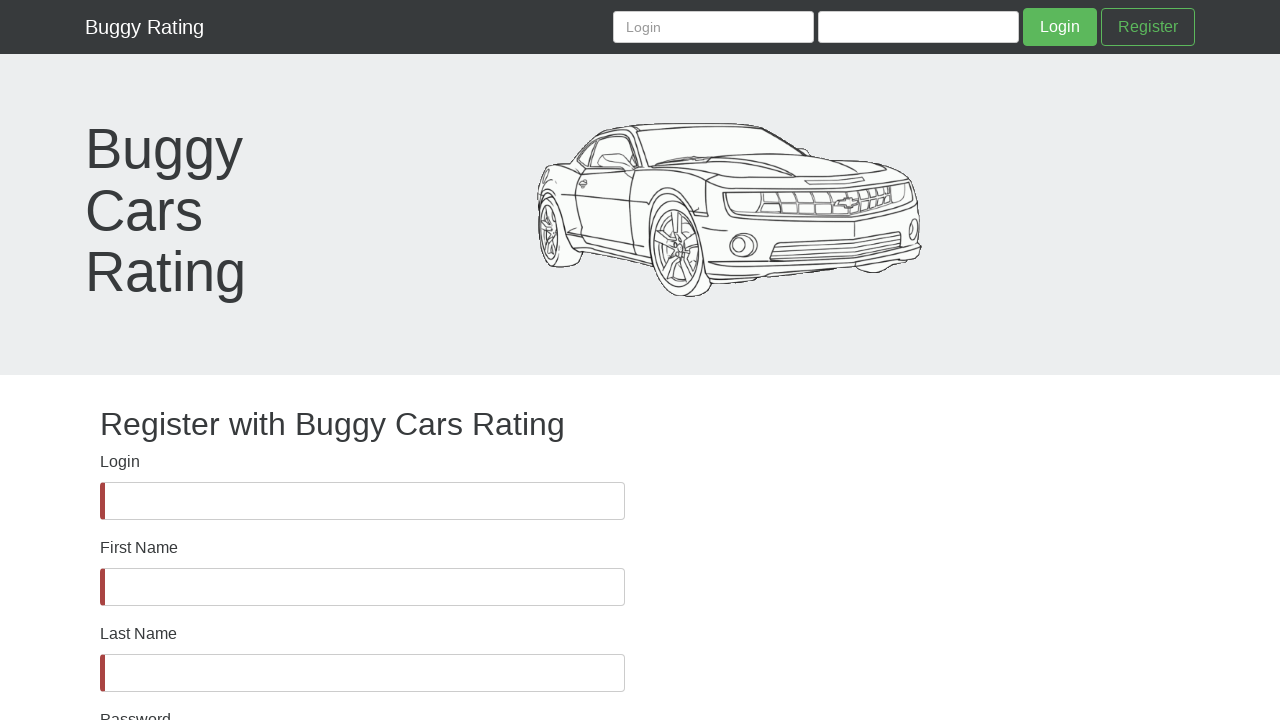

Filled password field with 33-character mixed case string (capitals + small characters) on #password
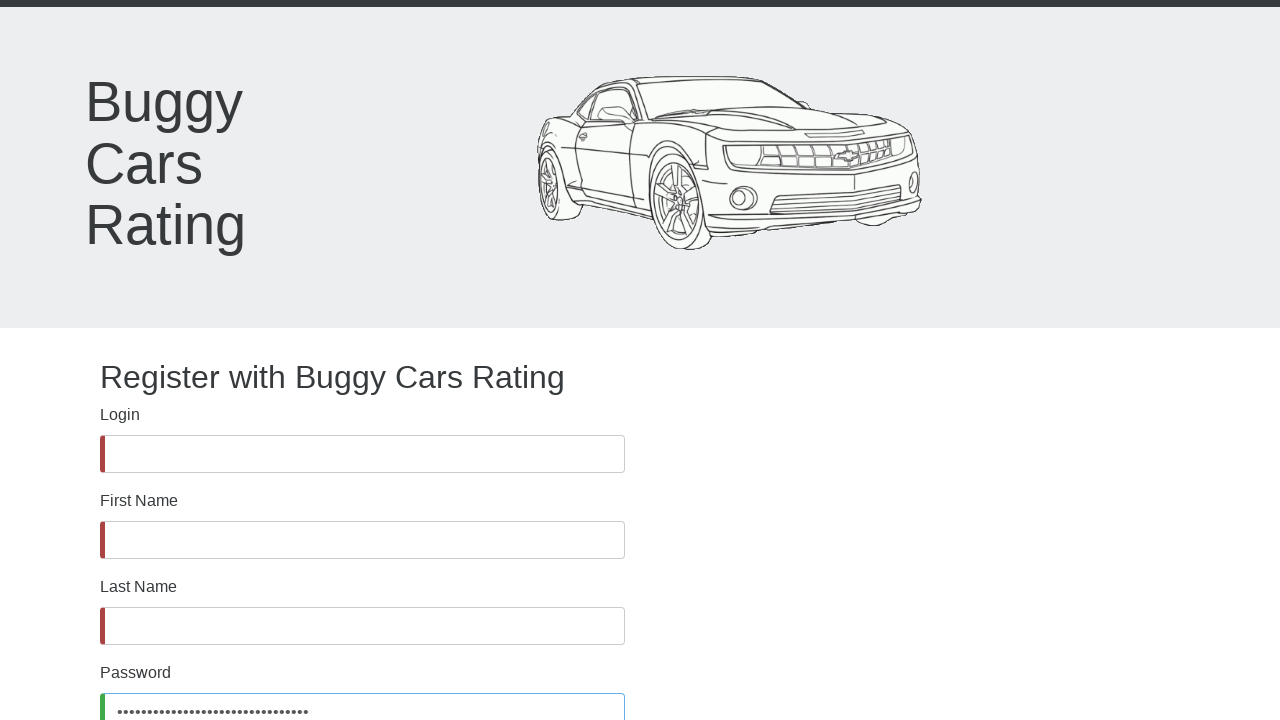

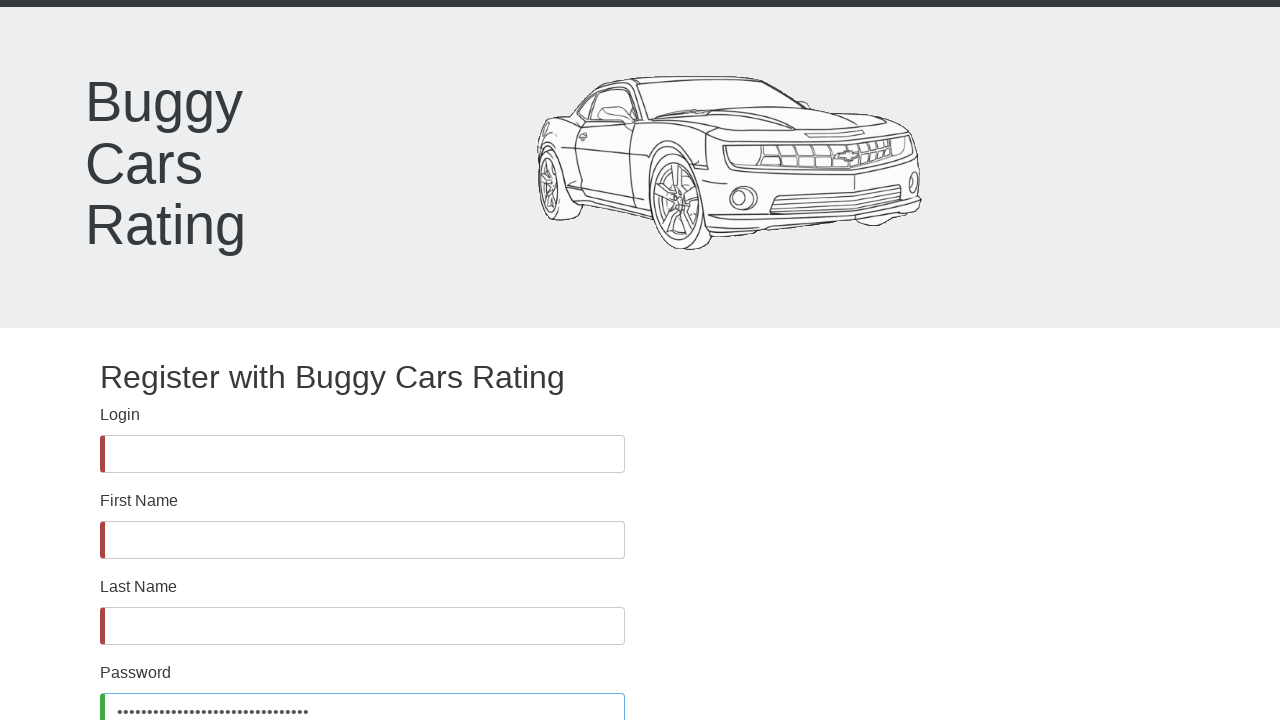